Tests registration form validation by clicking register button without filling any fields and verifying error messages appear for all required fields

Starting URL: https://alada.vn/tai-khoan/dang-ky.html

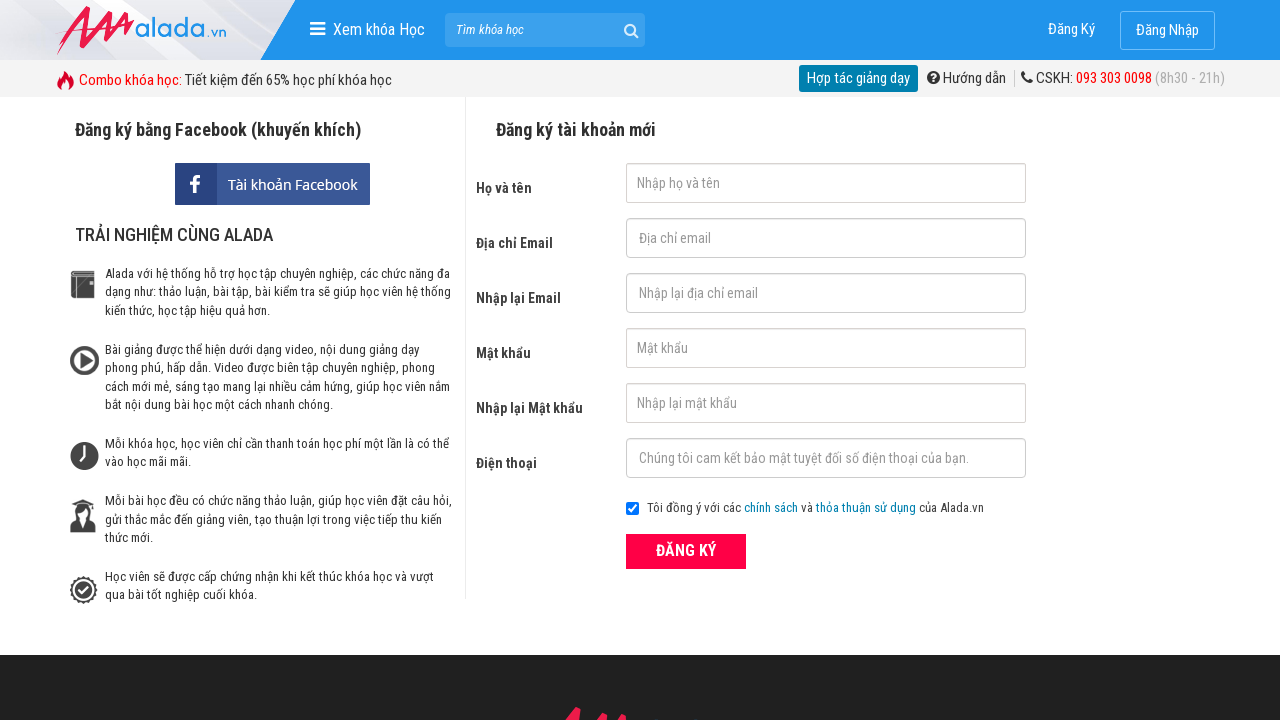

Clicked register button without filling any fields at (686, 551) on xpath=//div[@class='form frmRegister']//button[text()='ĐĂNG KÝ']
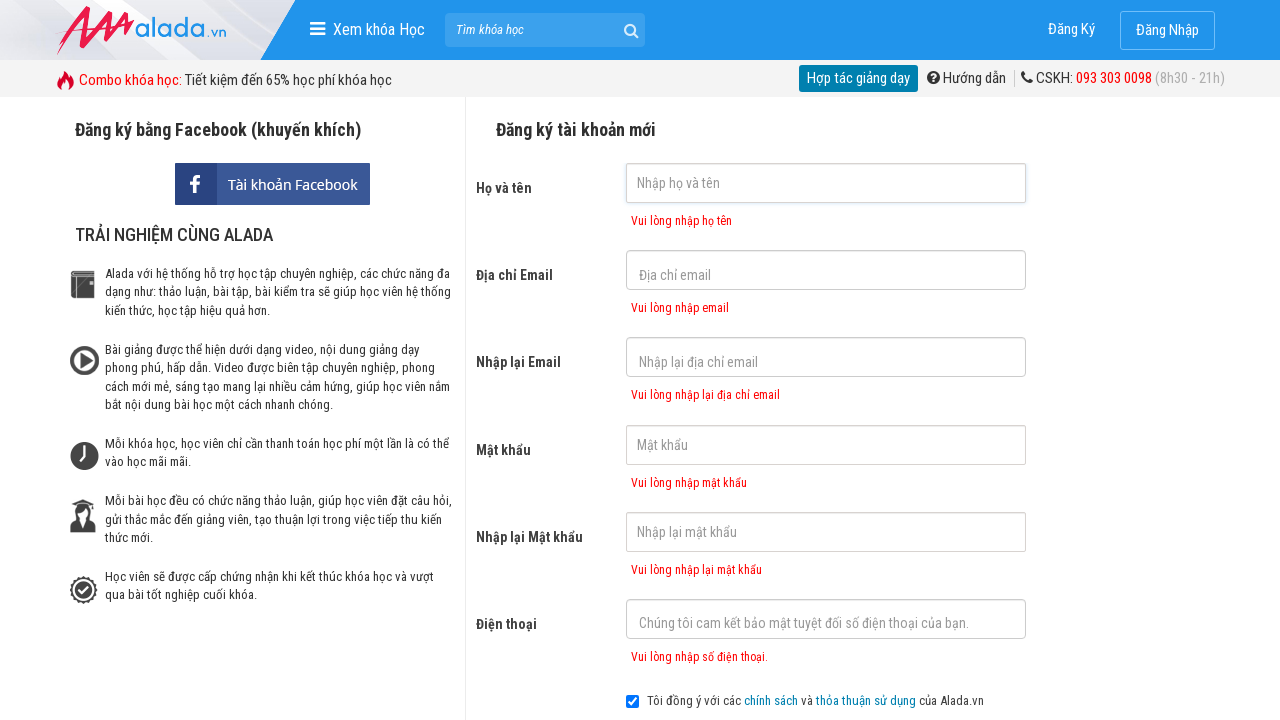

First name error message appeared
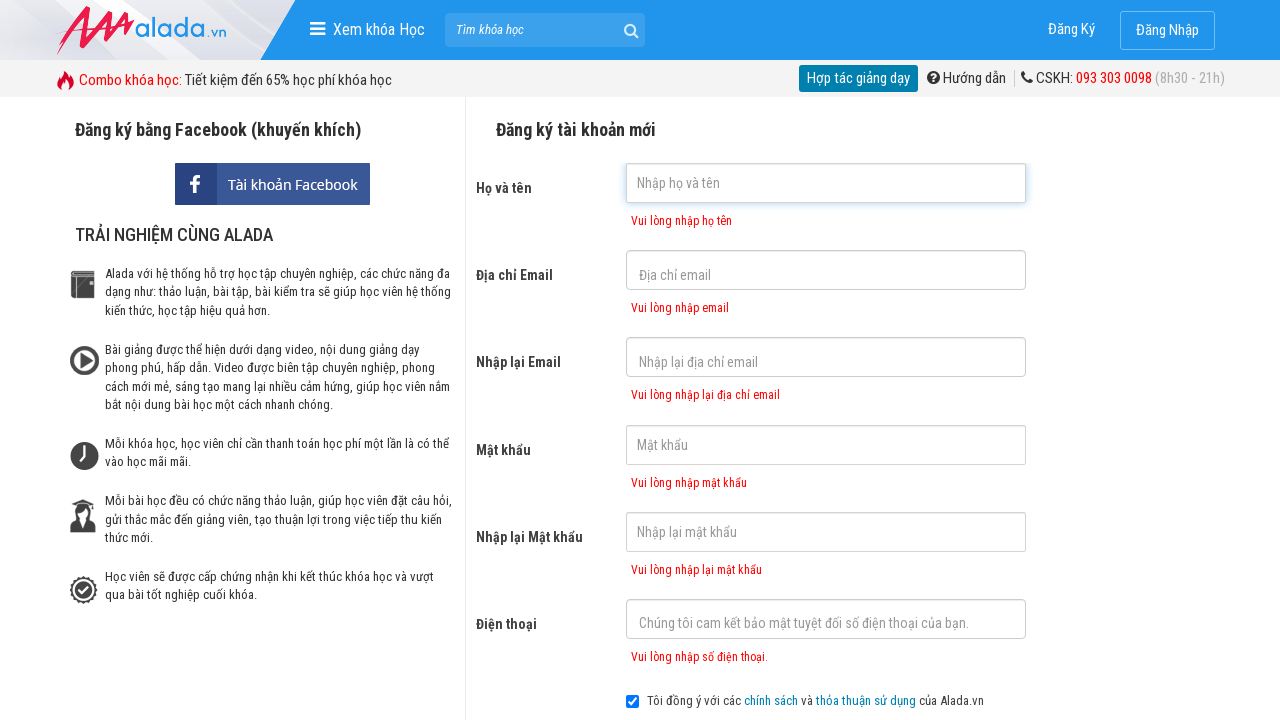

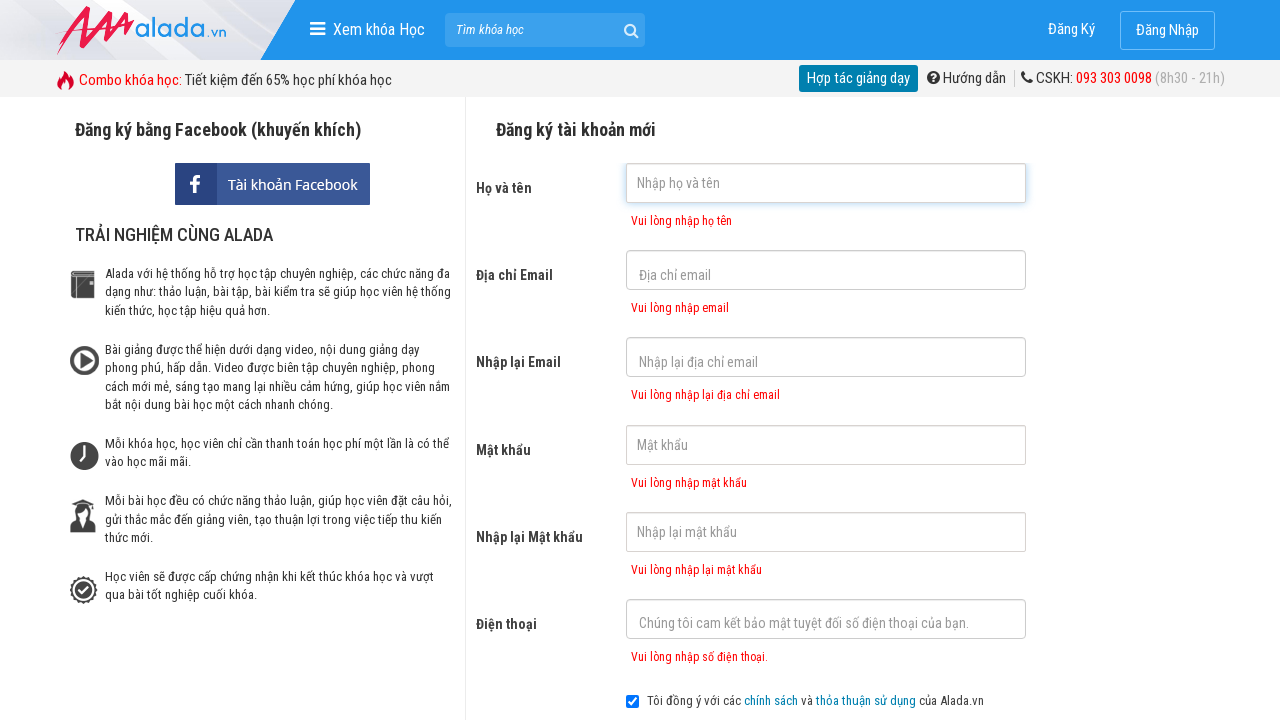